Tests form validation by submitting with an invalid email format and verifying error message appears

Starting URL: https://cac-tat.s3.eu-central-1.amazonaws.com/index.html

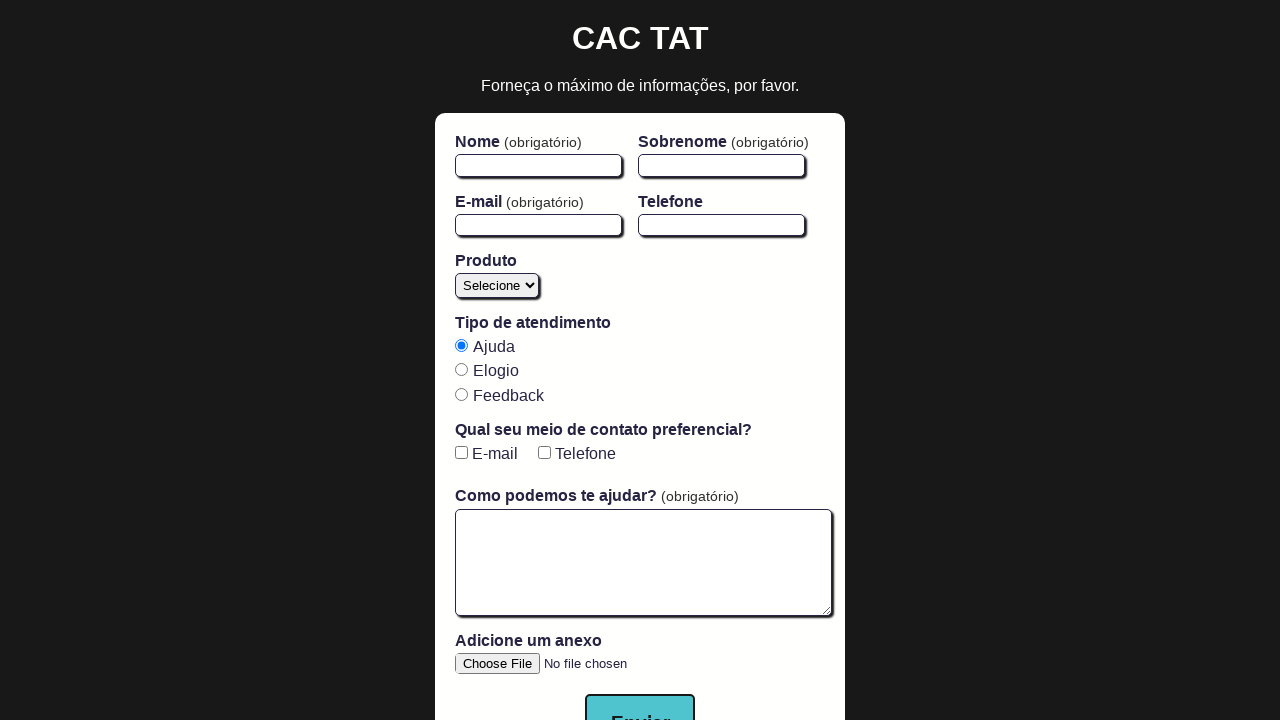

Waited for form to be ready - first name field loaded
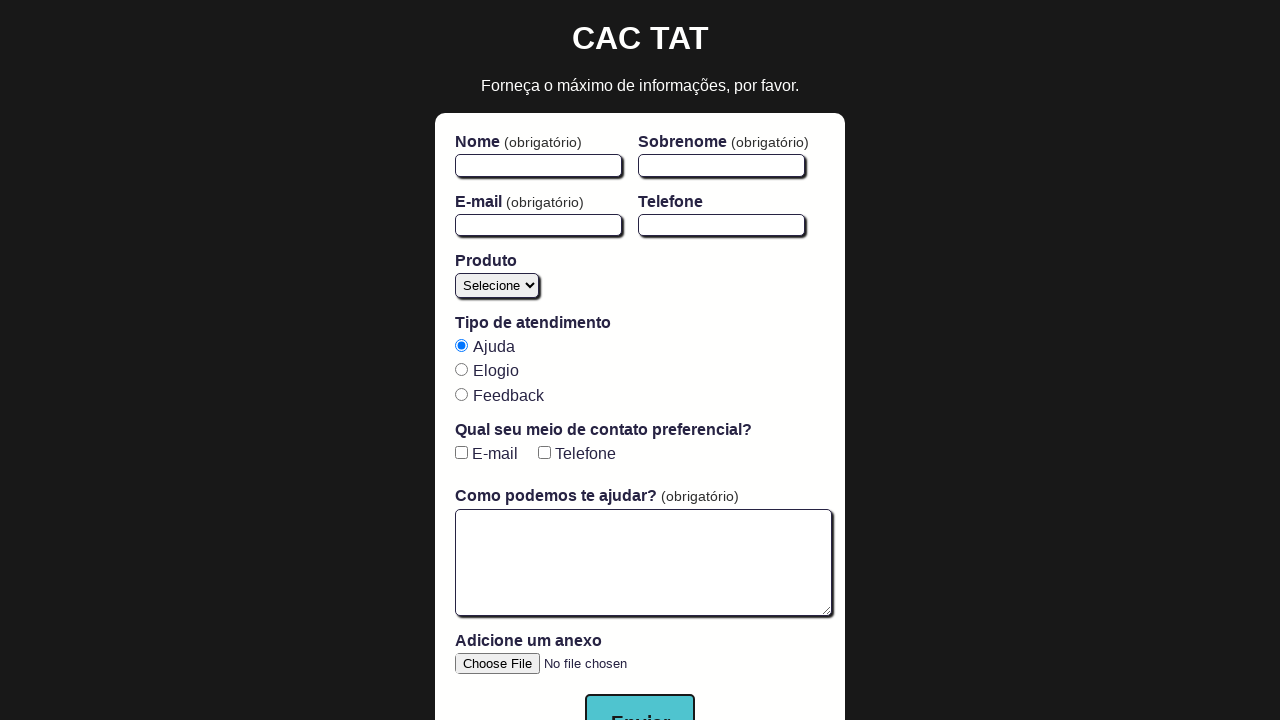

Filled first name field with 'Maria' on #firstName
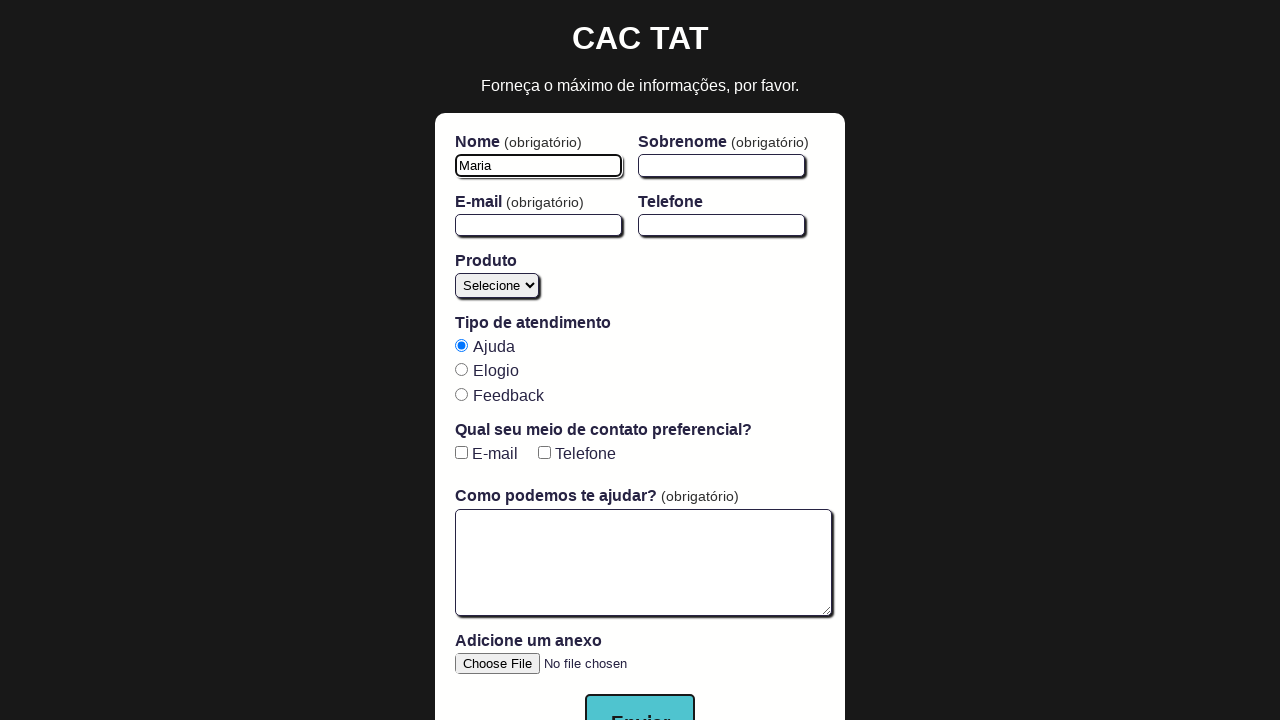

Filled last name field with 'Oliveira' on #lastName
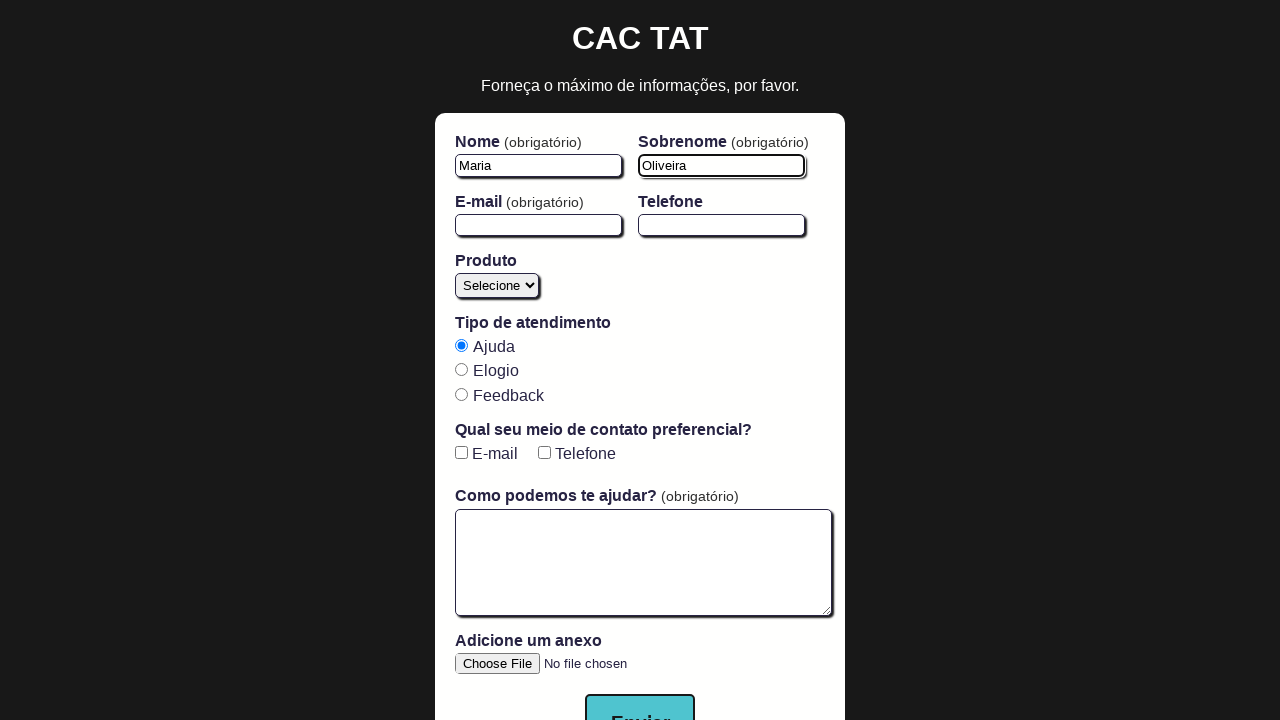

Filled email field with invalid format 'maria.oliveira@example' (missing TLD) on #email
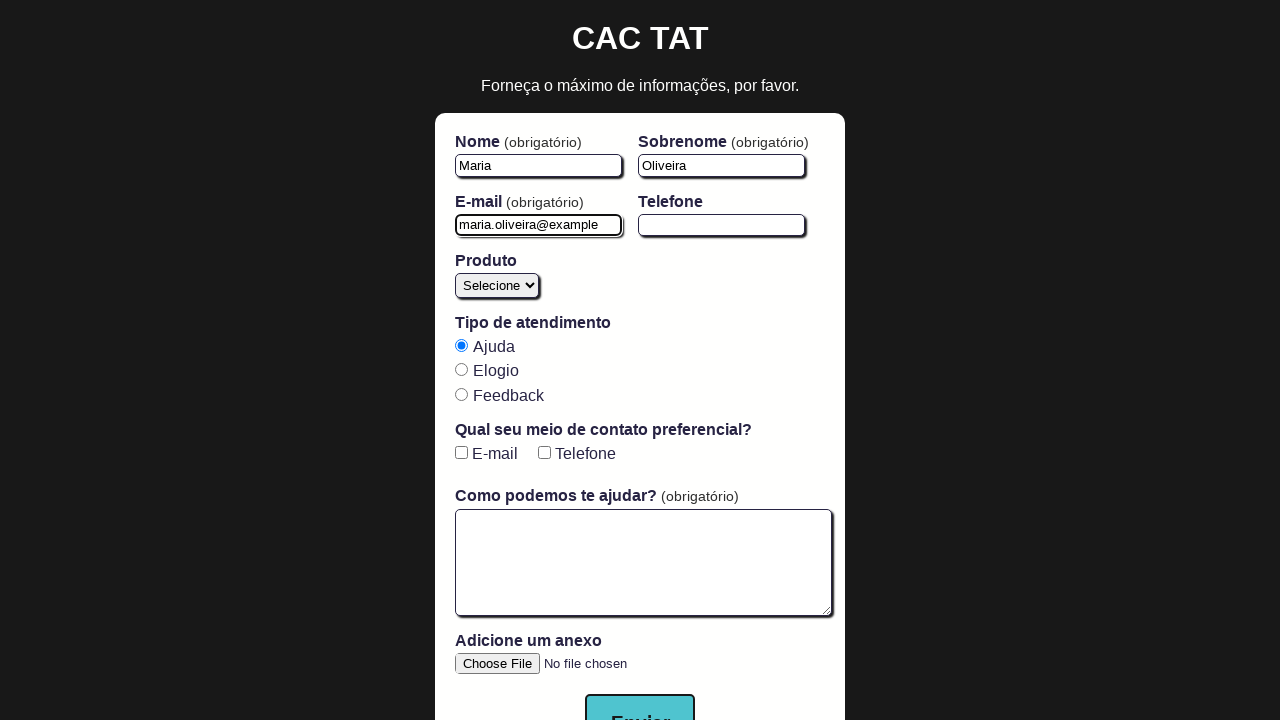

Filled message textarea with 'Mensagem com e-mail inválido.' on #open-text-area
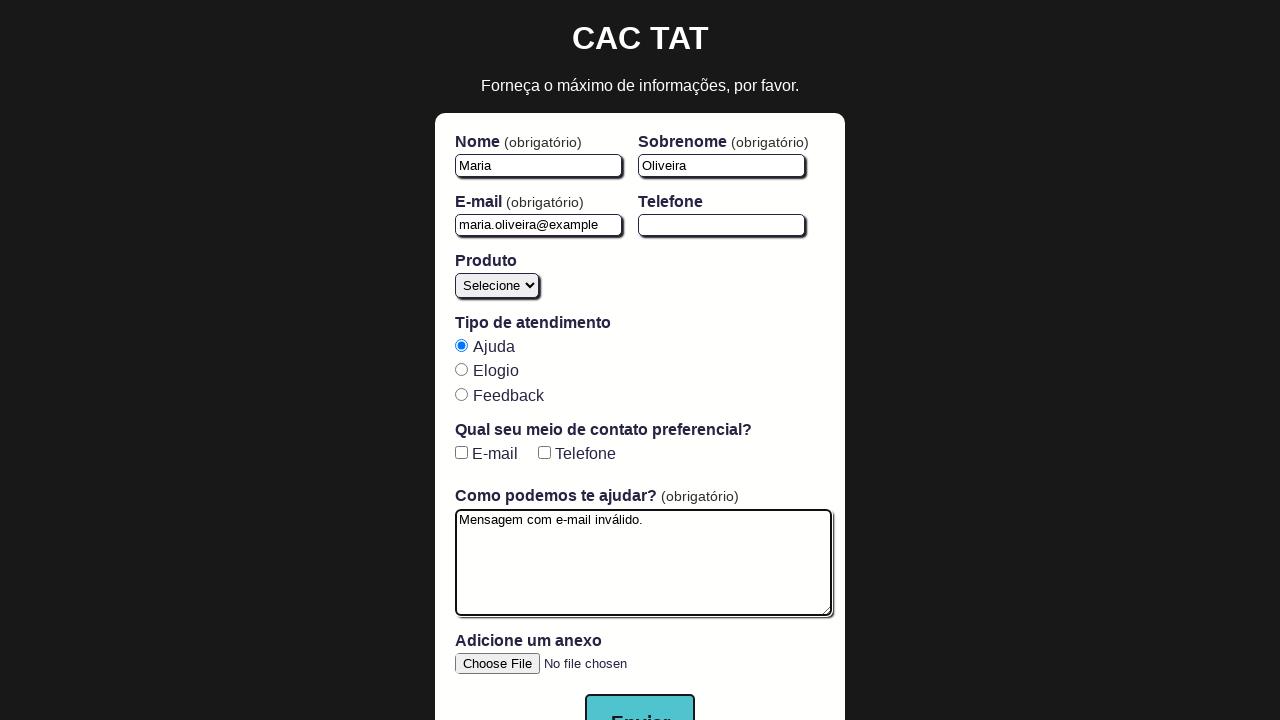

Clicked submit button to submit form with invalid email at (640, 692) on button[type='submit']
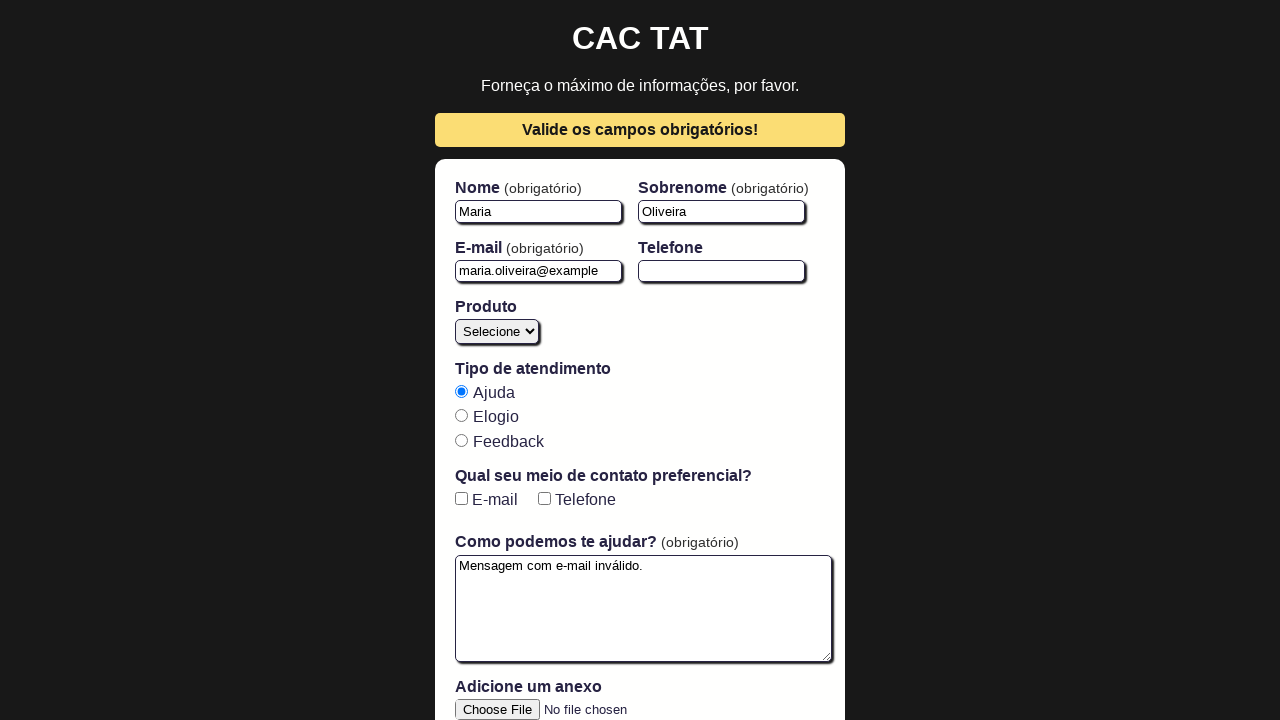

Error message appeared on screen
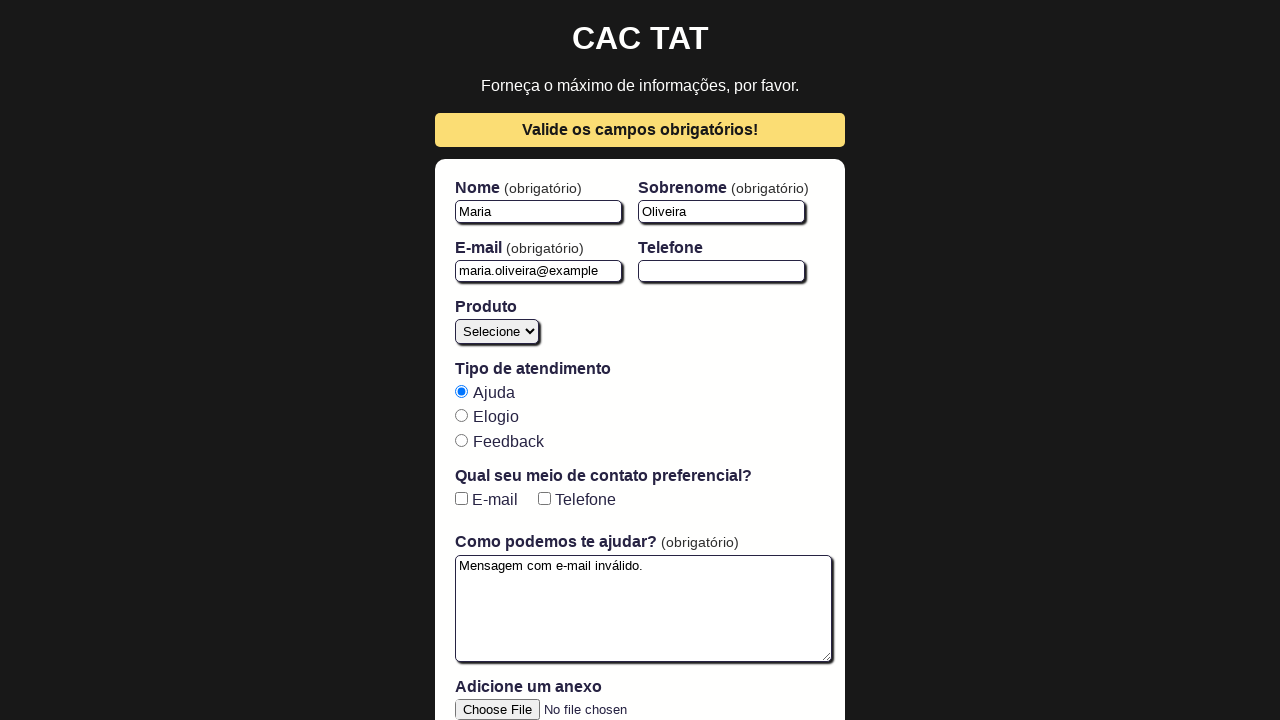

Verified error message contains 'Valide os campos obrigatórios'
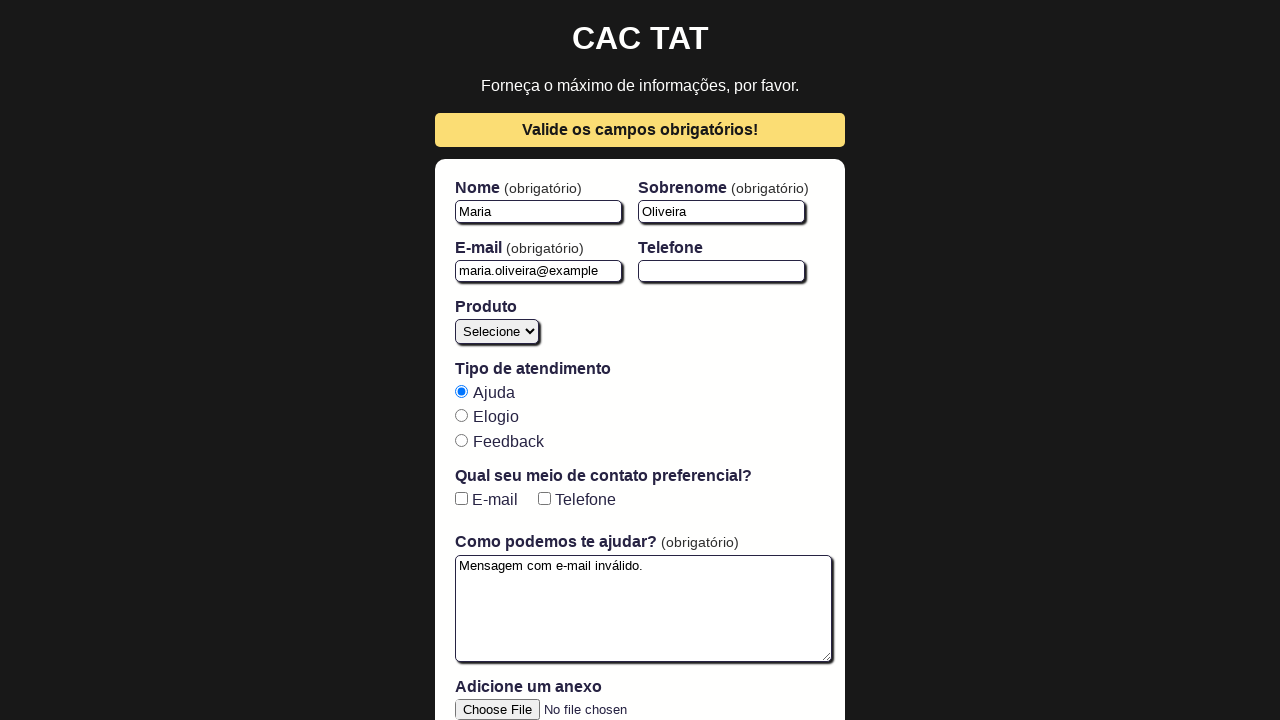

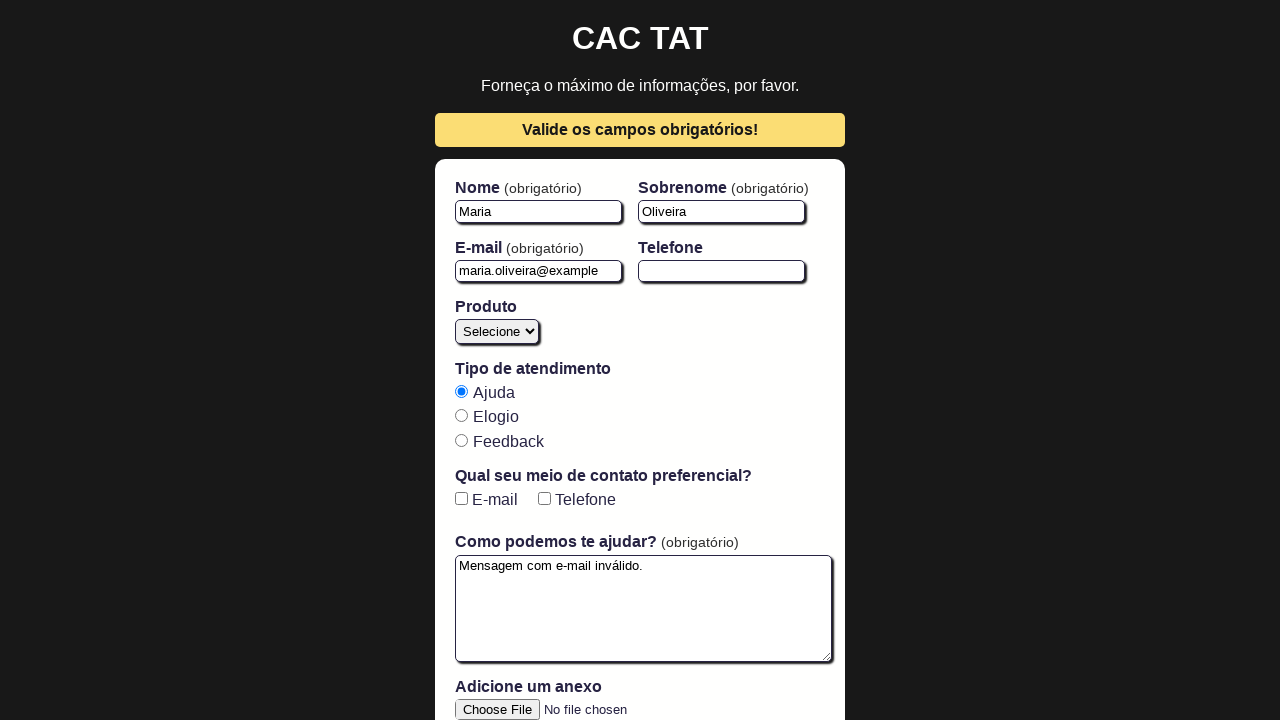